Tests ZIP code validation on ShareLane registration page by entering a 6-digit code and verifying the form progresses (valid input)

Starting URL: https://www.sharelane.com/cgi-bin/register.py

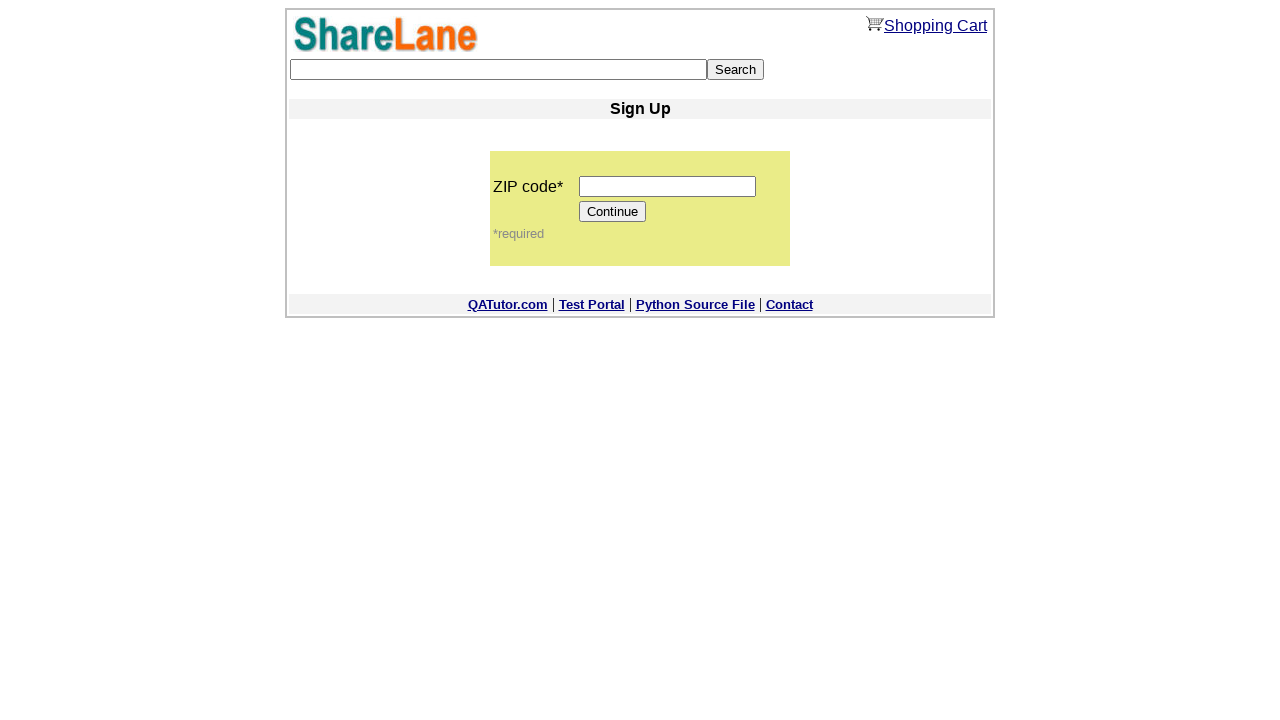

Filled zip code field with 6-digit code '123456' on input[name='zip_code']
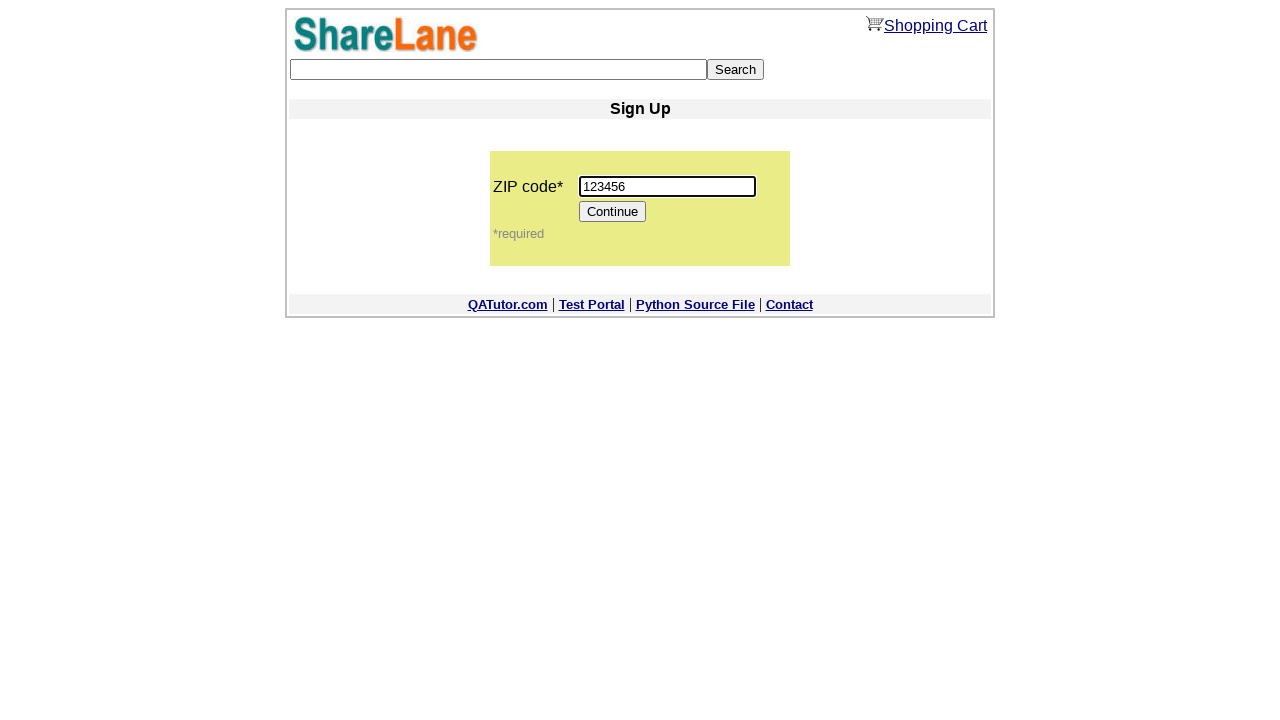

Clicked Continue button to submit zip code at (613, 212) on xpath=//*[@value='Continue']
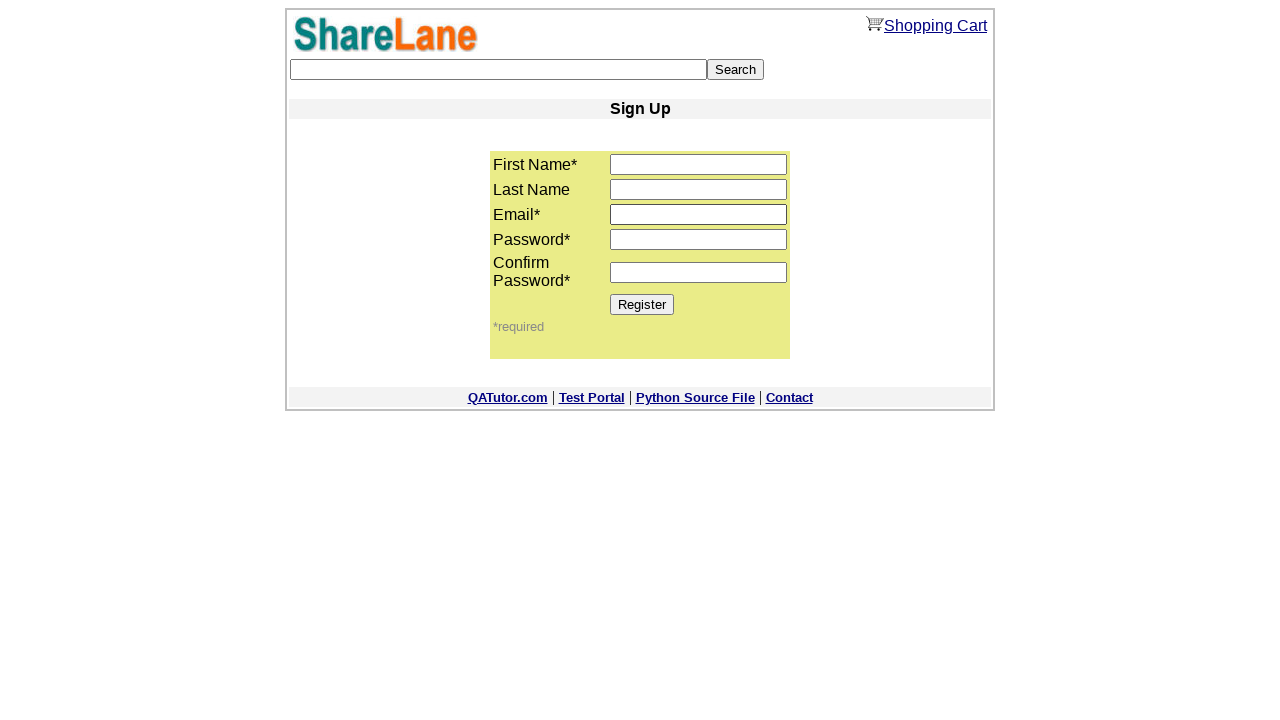

Waited 2 seconds for form to progress after valid zip code submission
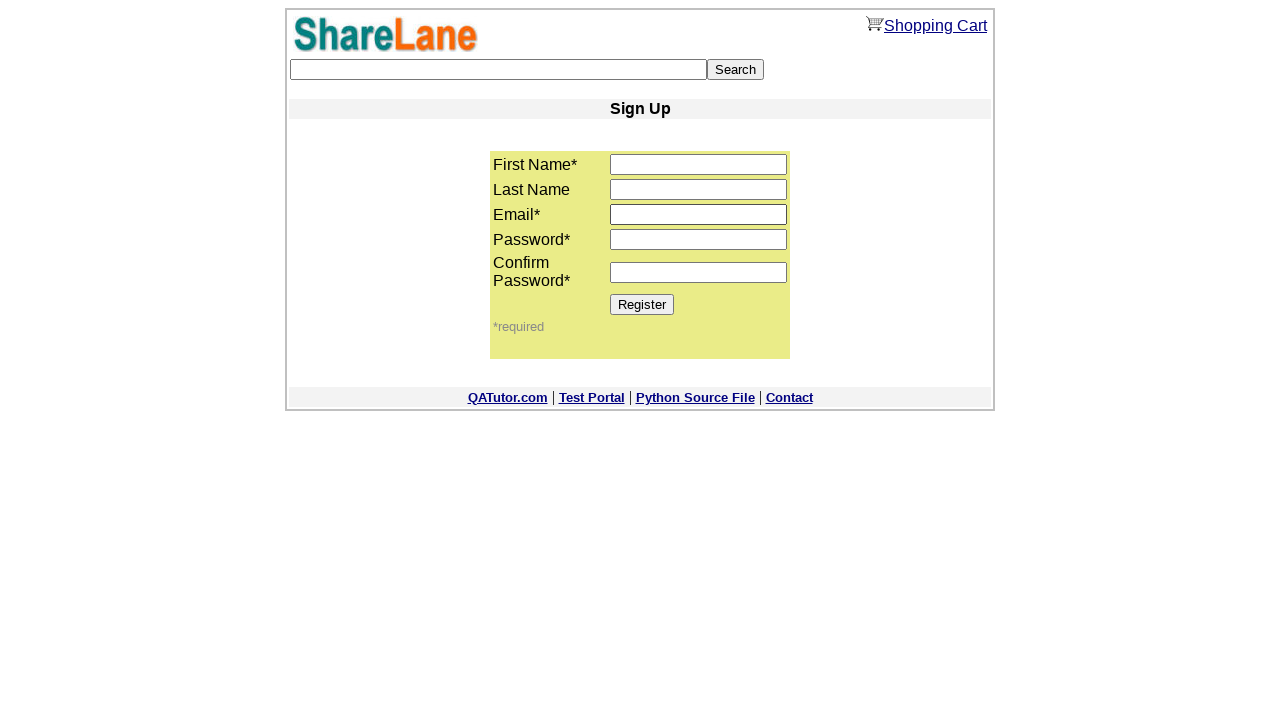

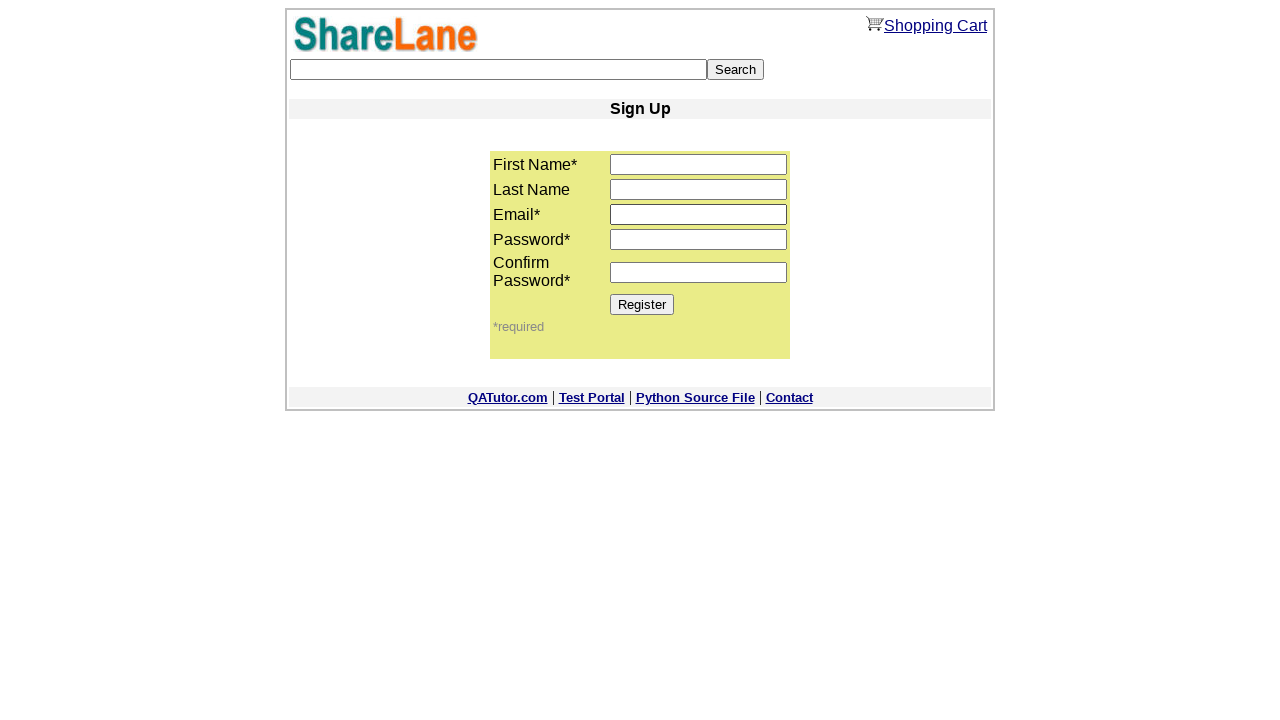